Tests keyboard interactions by focusing on an input field, pressing Tab to move focus, typing text, and testing Shift key down/up actions.

Starting URL: https://testautomationpractice.blogspot.com/

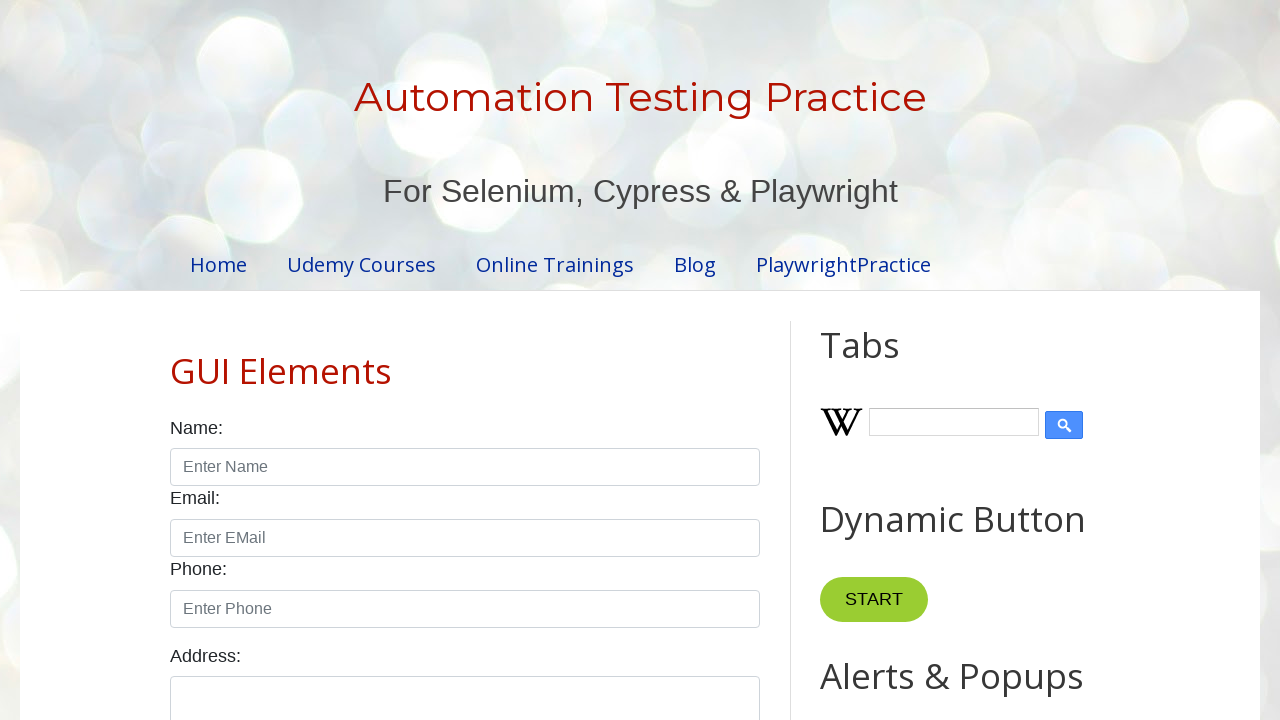

Focused on name input field on #name
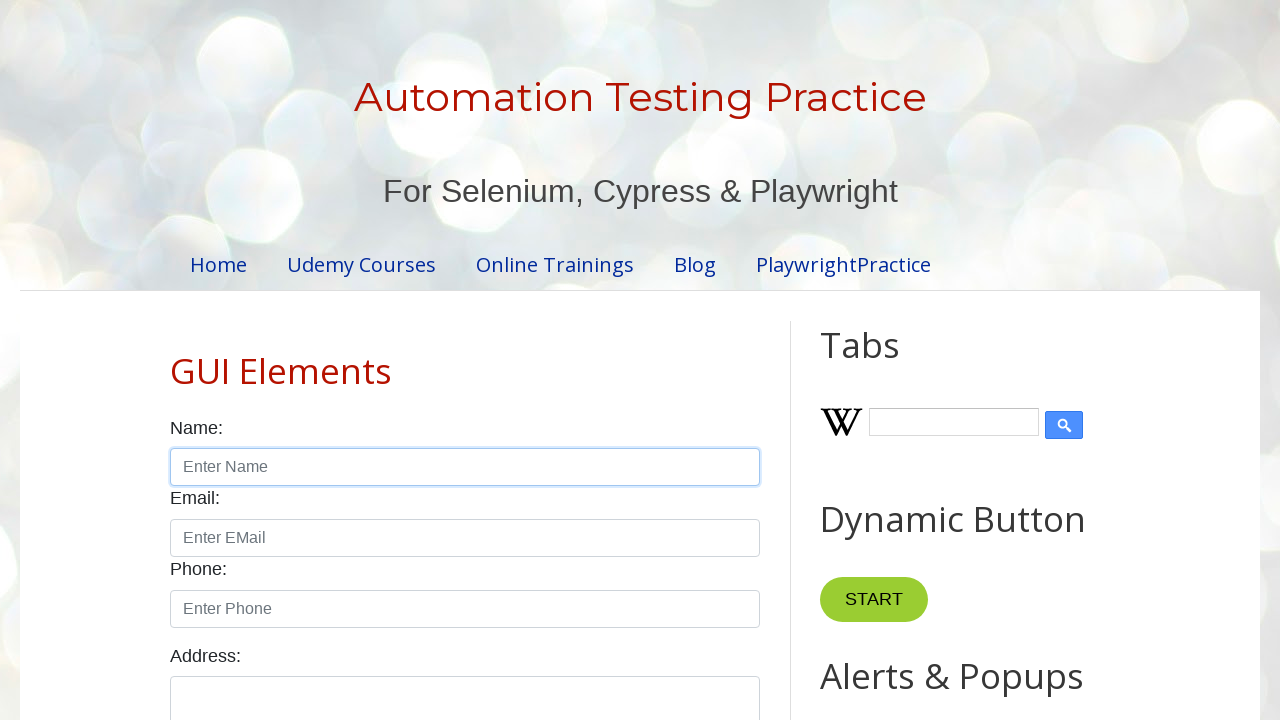

Pressed Tab key to move focus to next element
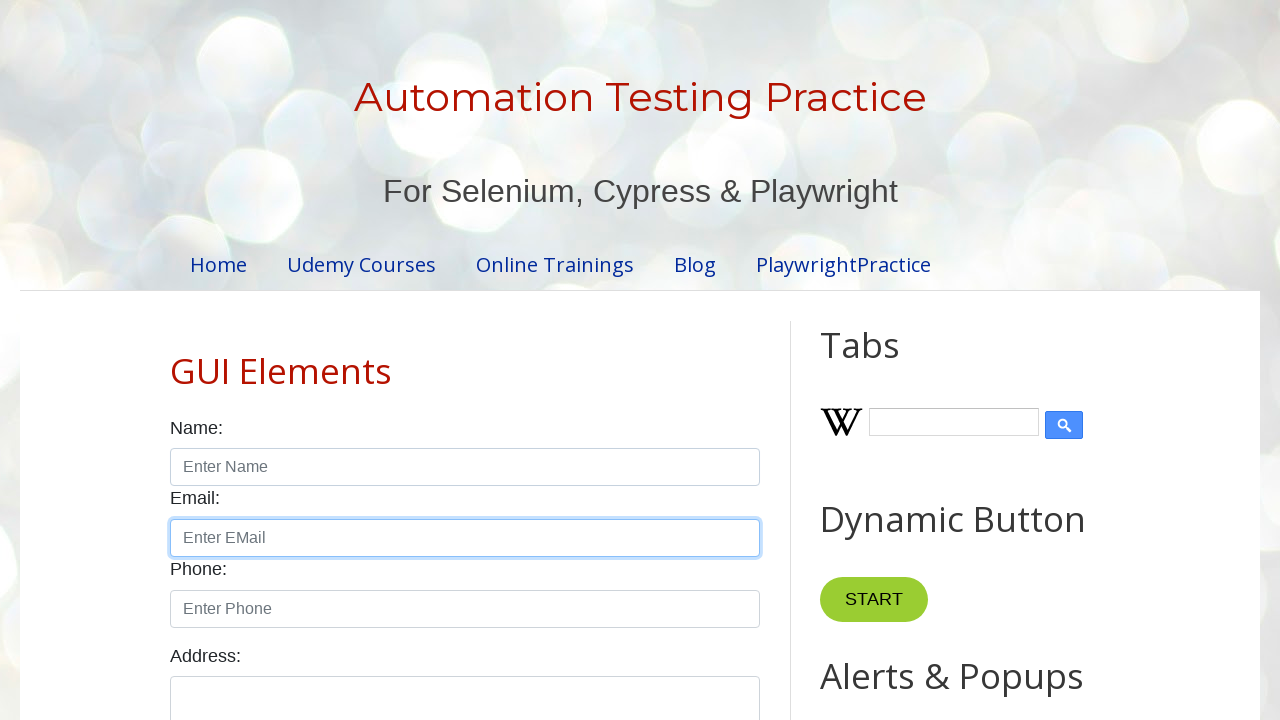

Typed 'Hello' using keyboard
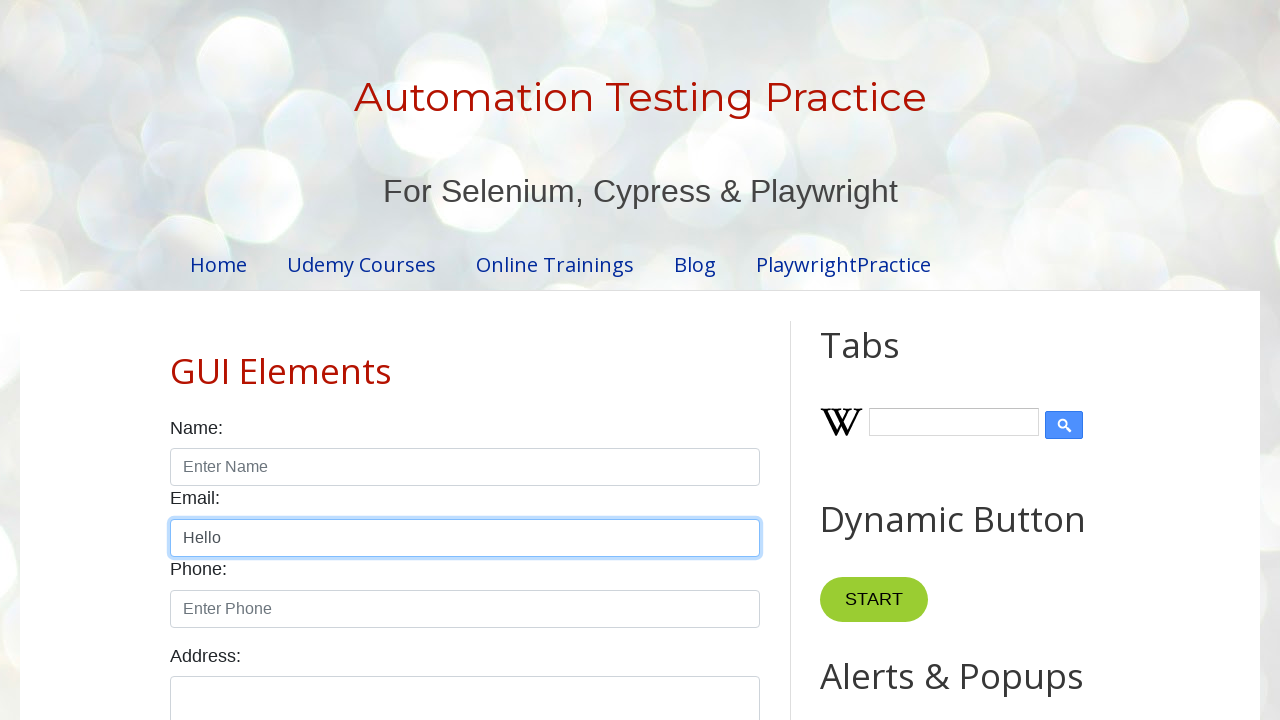

Pressed Shift key down
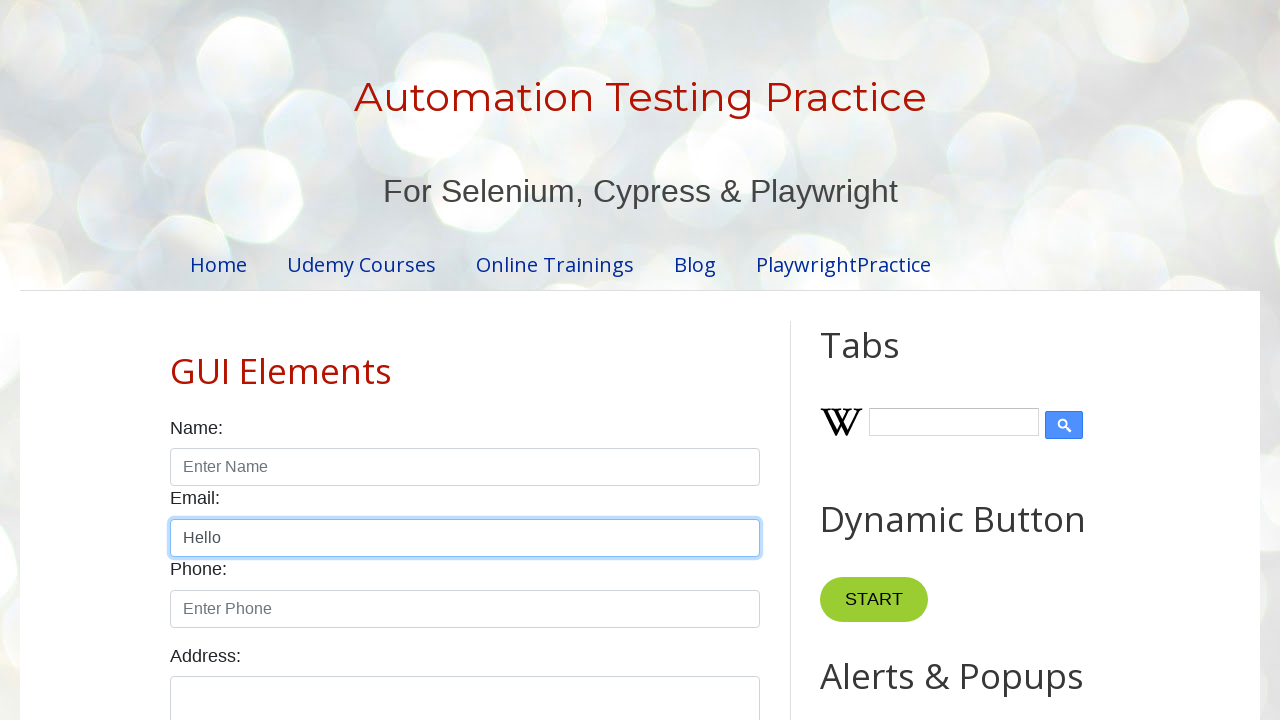

Released Shift key
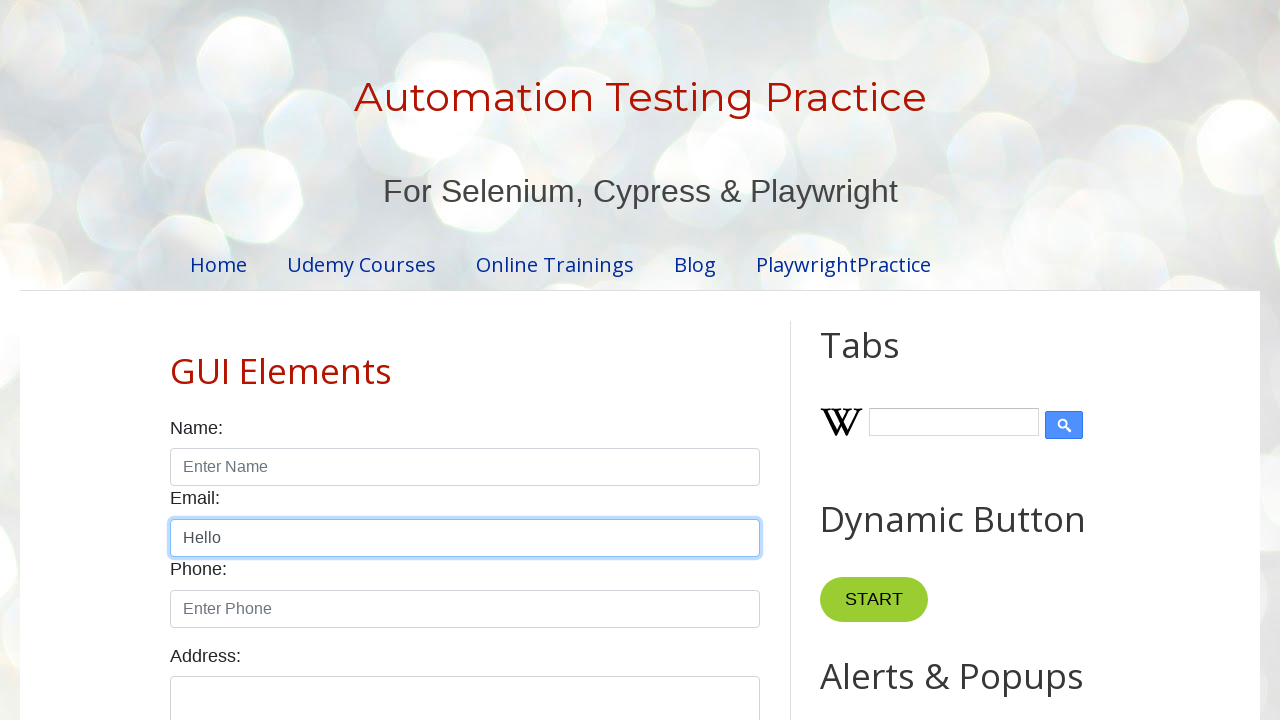

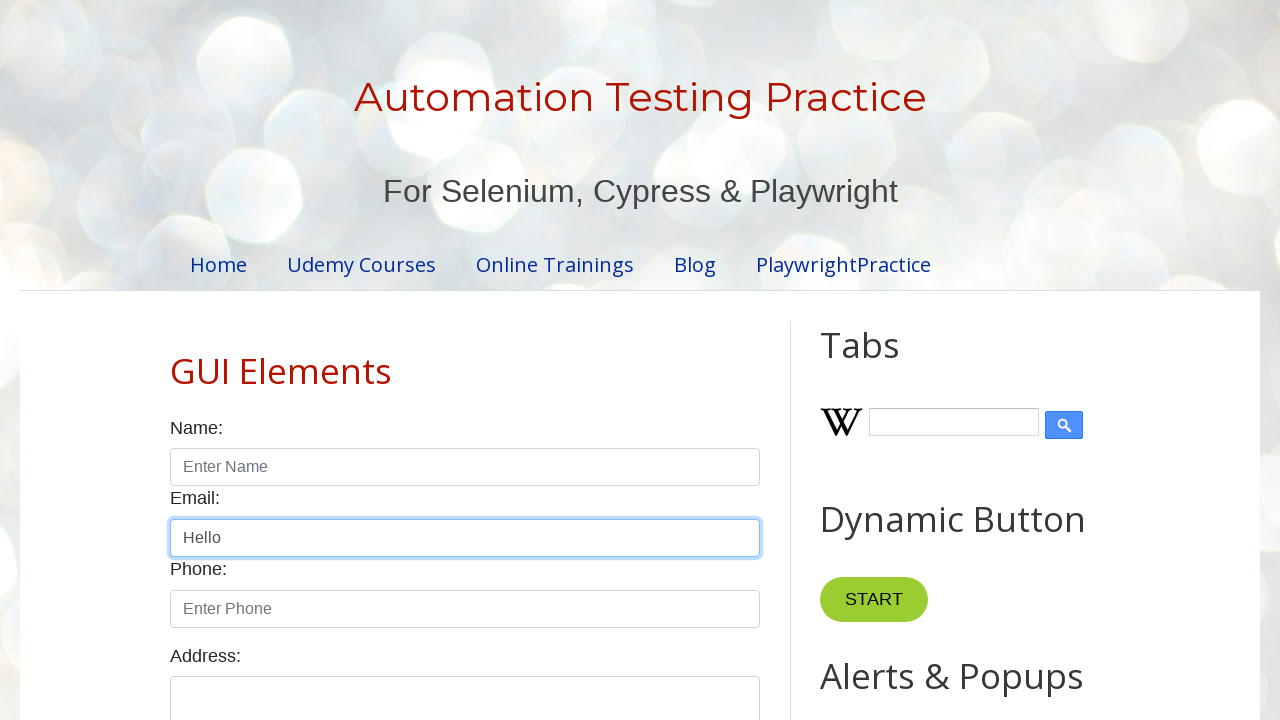